Tests that a todo item is removed when edited to an empty string

Starting URL: https://demo.playwright.dev/todomvc

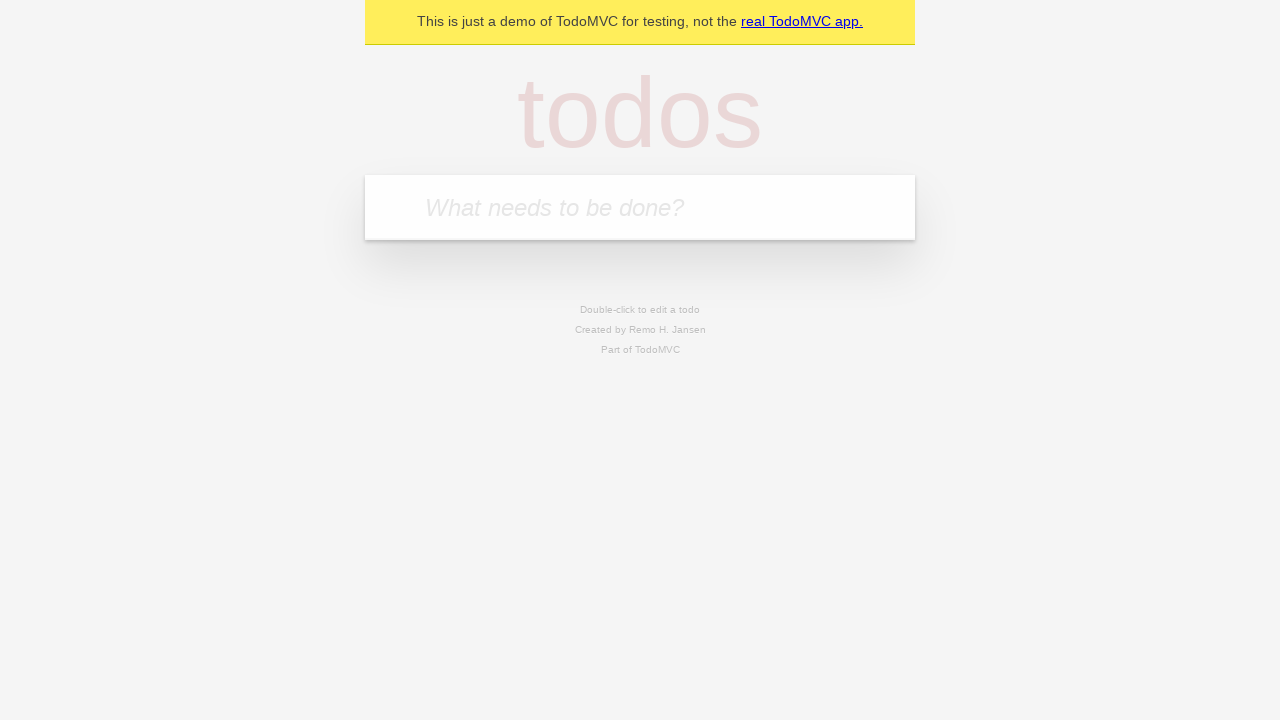

Filled todo input with 'buy some cheese' on internal:attr=[placeholder="What needs to be done?"i]
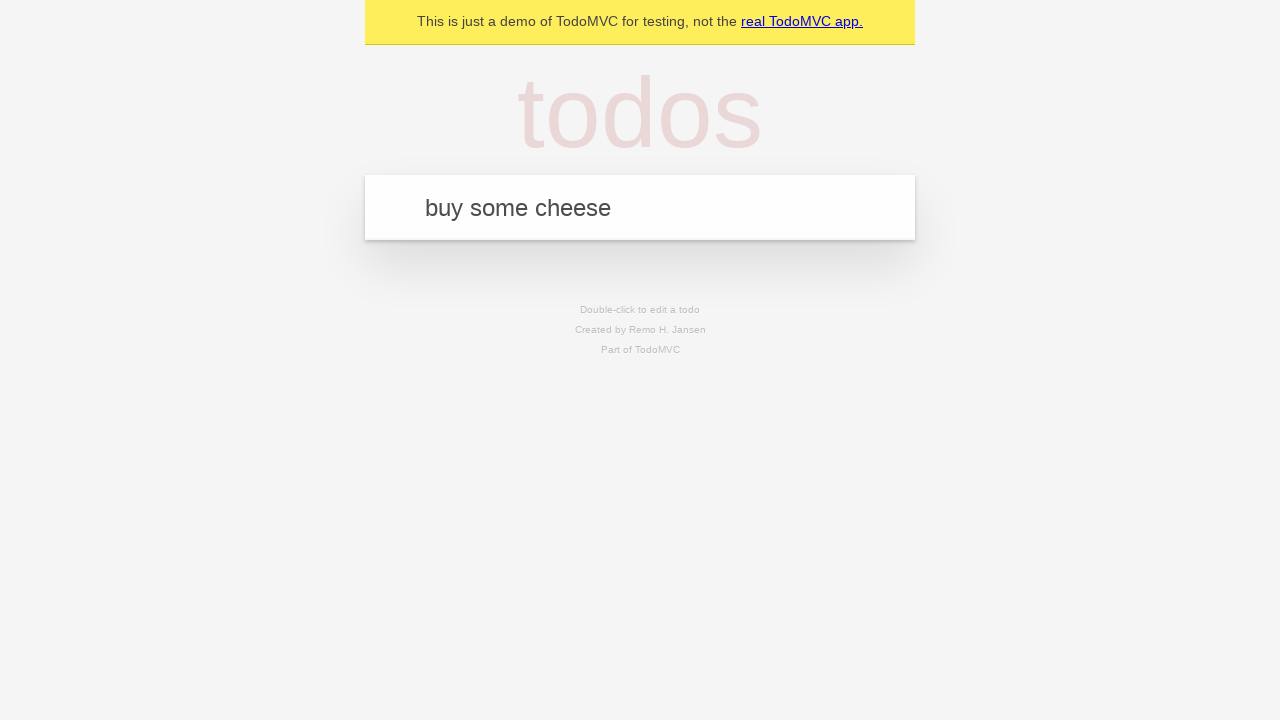

Pressed Enter to create todo item 'buy some cheese' on internal:attr=[placeholder="What needs to be done?"i]
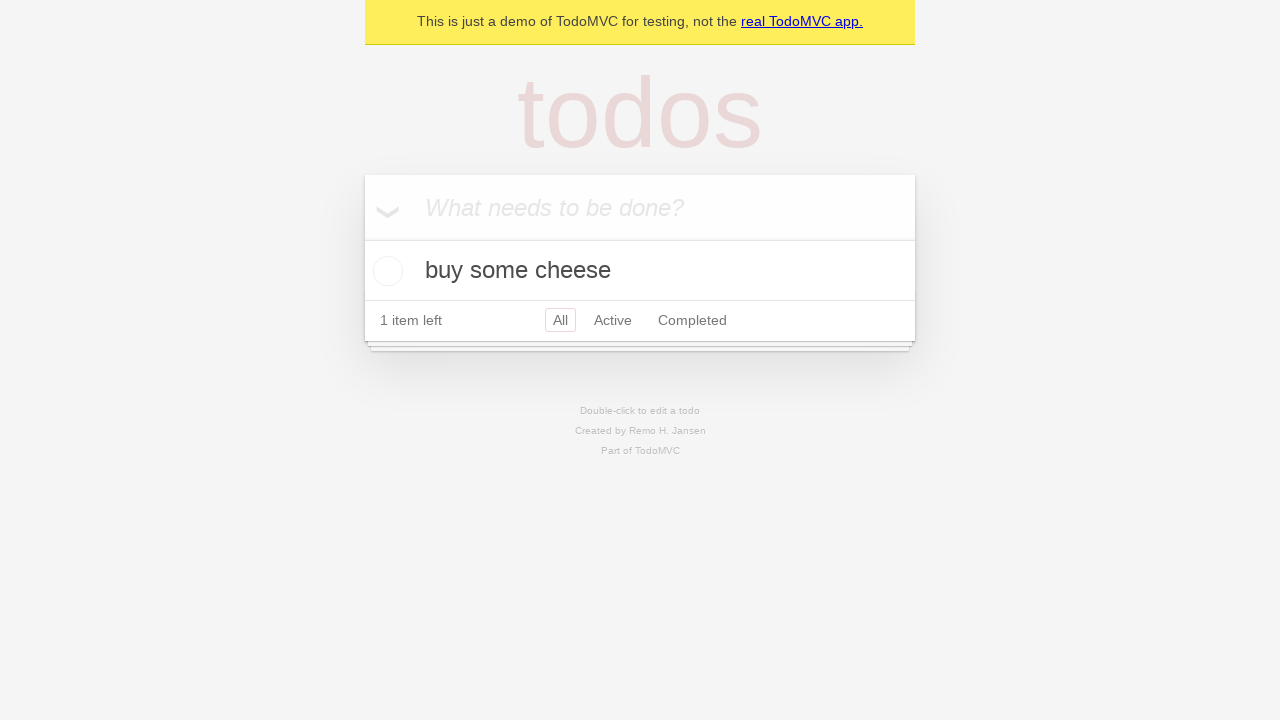

Filled todo input with 'feed the cat' on internal:attr=[placeholder="What needs to be done?"i]
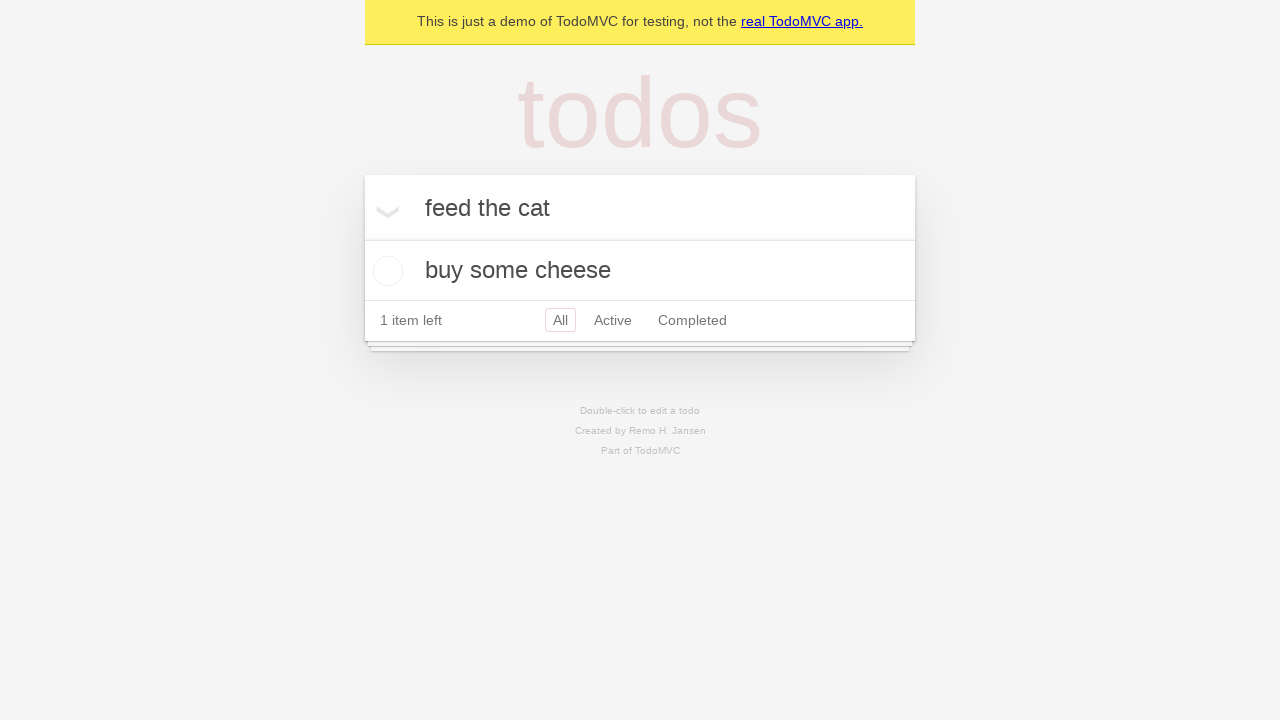

Pressed Enter to create todo item 'feed the cat' on internal:attr=[placeholder="What needs to be done?"i]
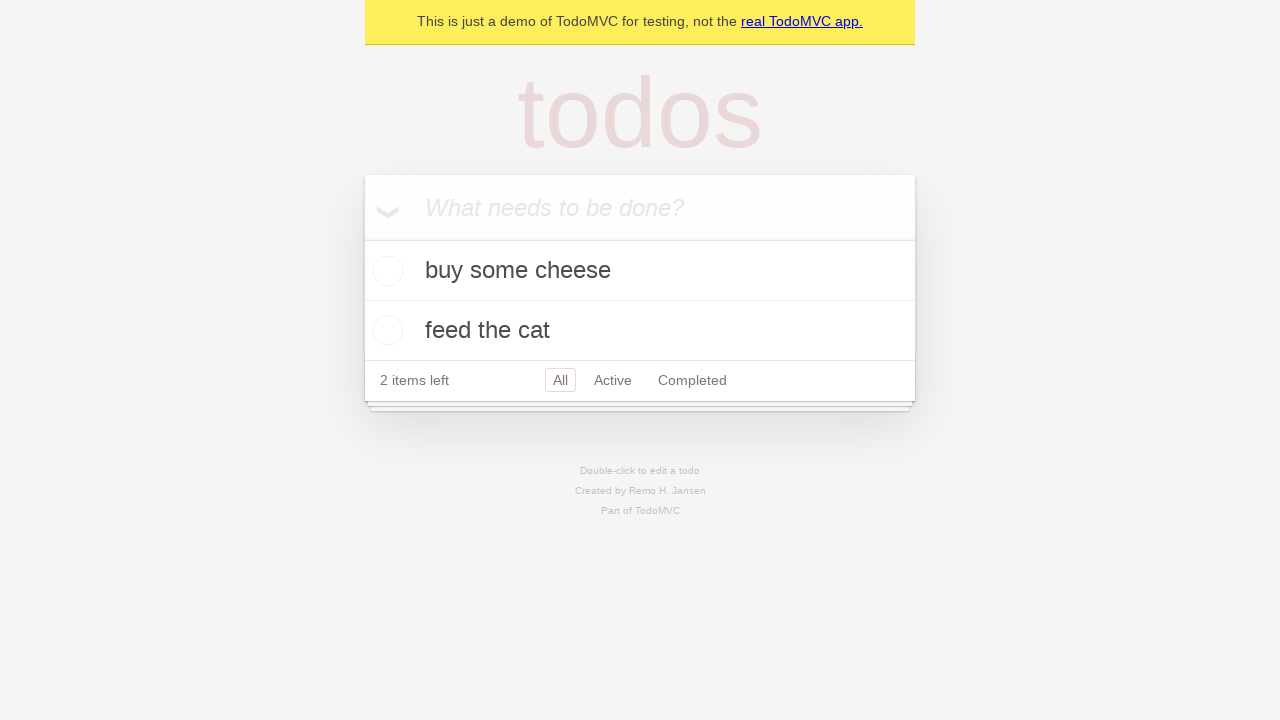

Filled todo input with 'book a doctors appointment' on internal:attr=[placeholder="What needs to be done?"i]
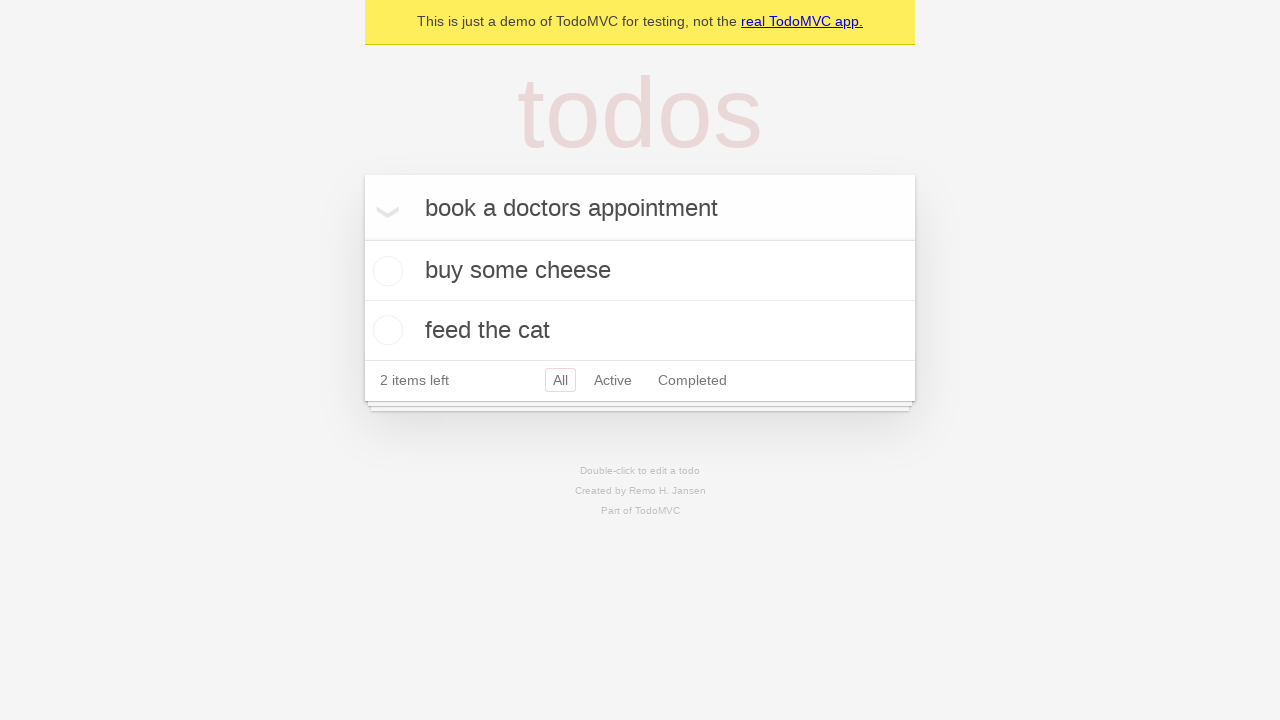

Pressed Enter to create todo item 'book a doctors appointment' on internal:attr=[placeholder="What needs to be done?"i]
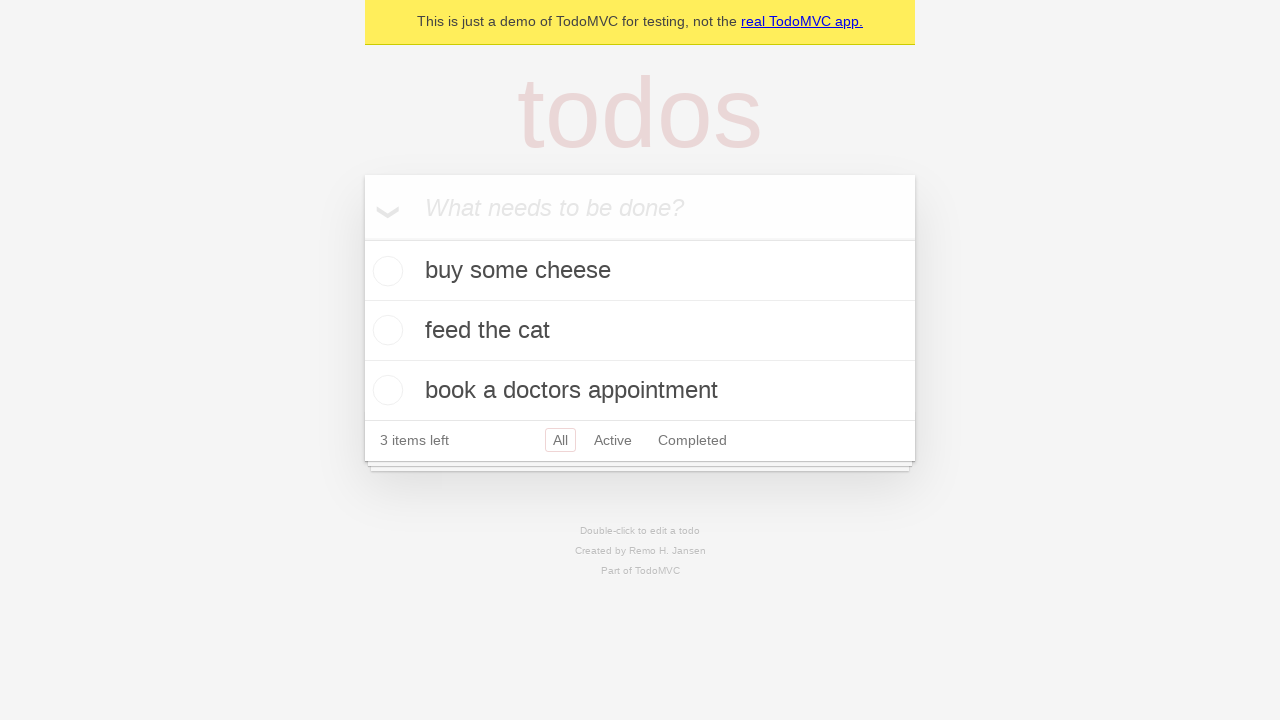

Waited for all 3 todo items to be created
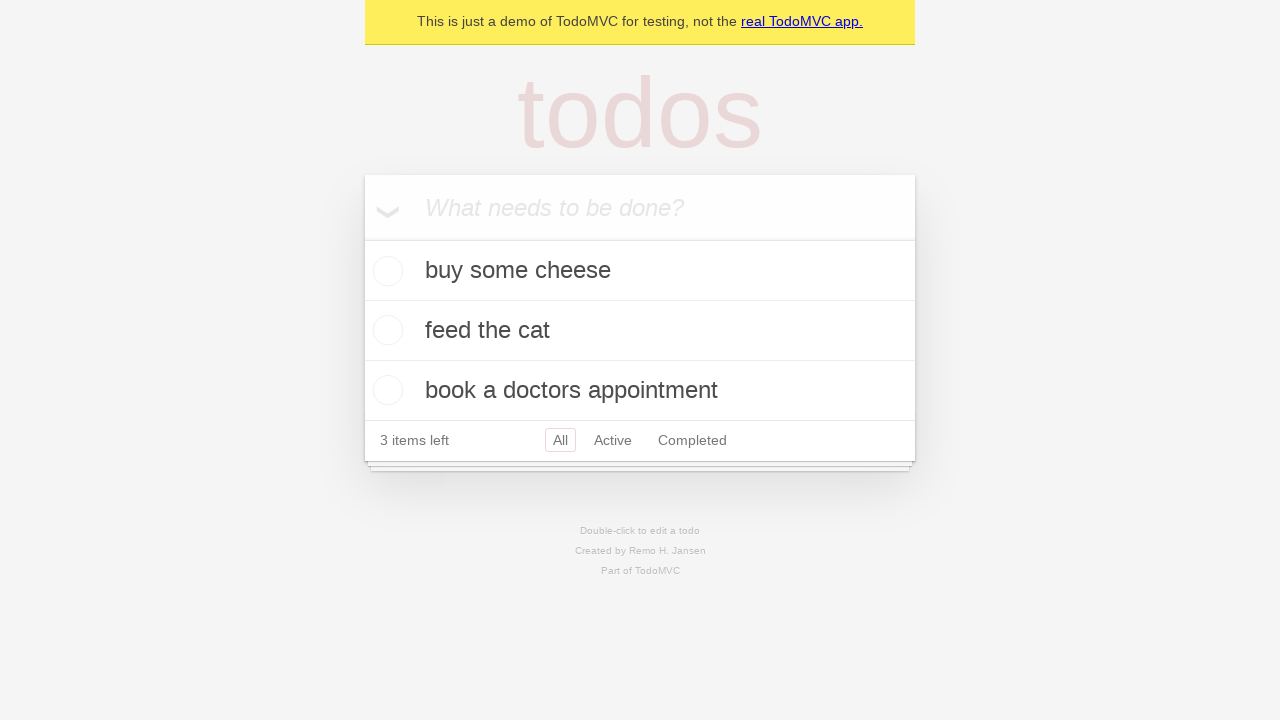

Double-clicked on the second todo item to enter edit mode at (640, 331) on internal:testid=[data-testid="todo-item"s] >> nth=1
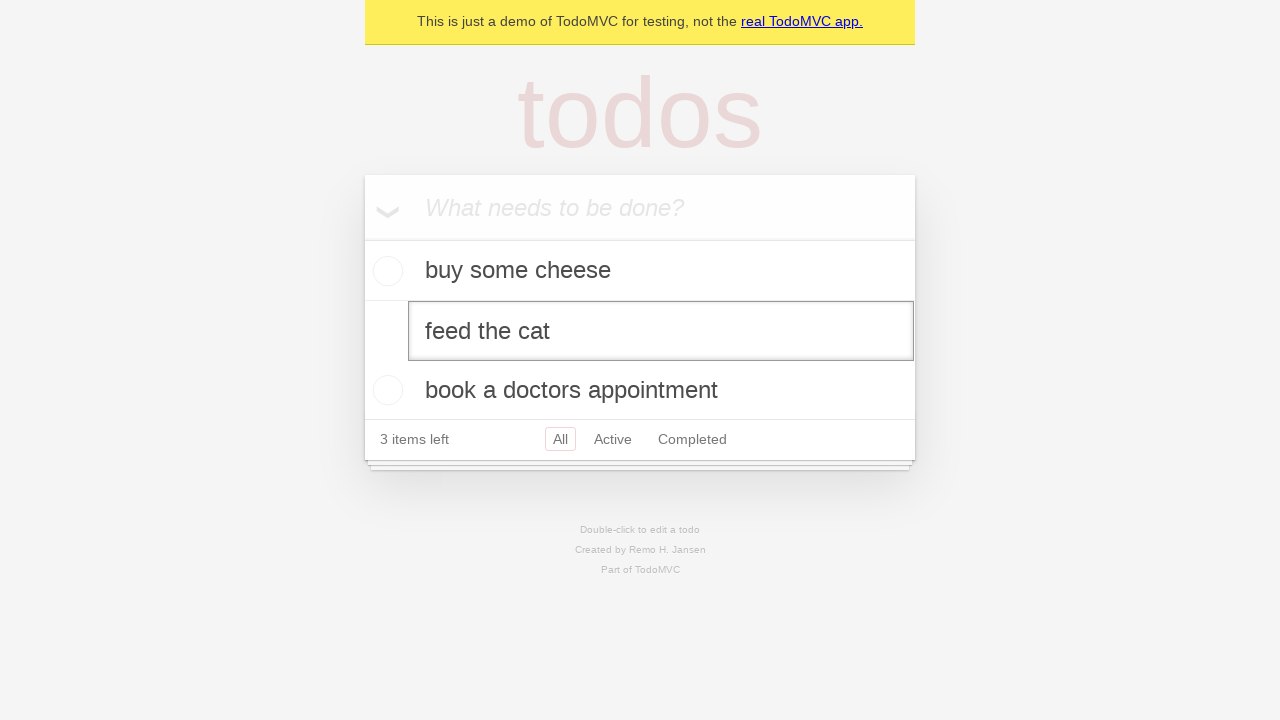

Cleared the text from the edit field on internal:testid=[data-testid="todo-item"s] >> nth=1 >> internal:role=textbox[nam
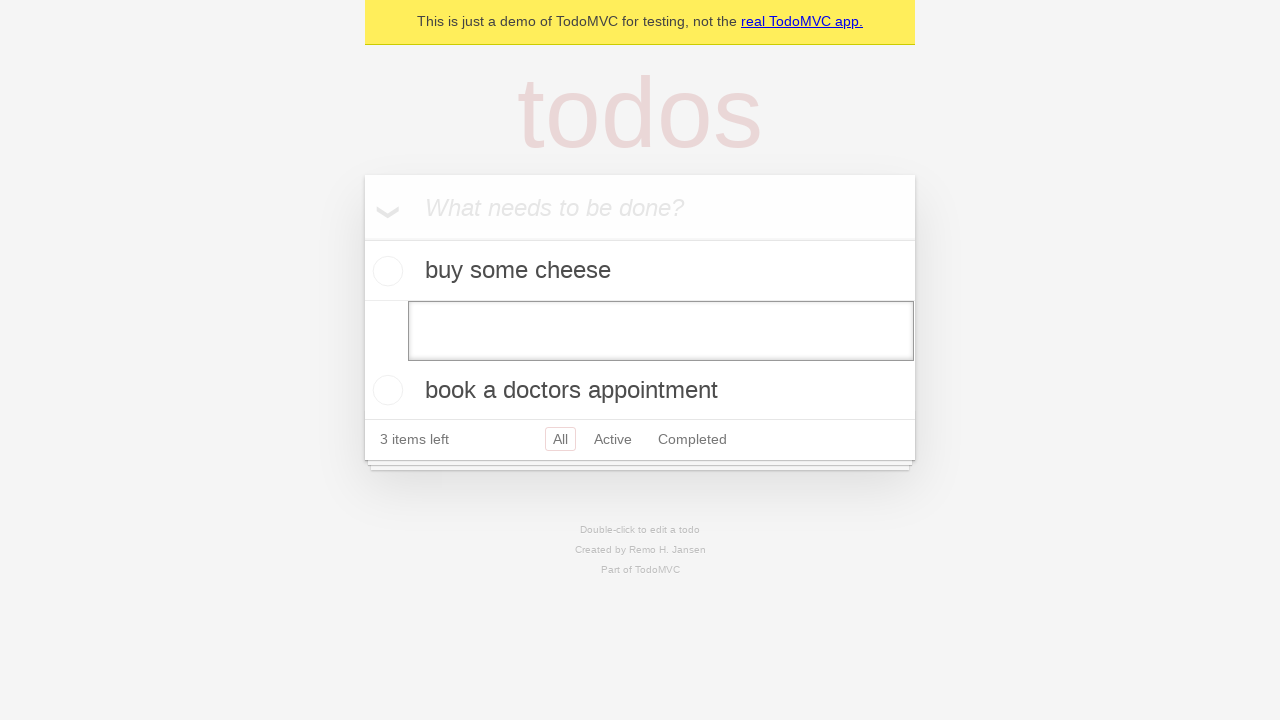

Pressed Enter to confirm deletion of the empty todo item on internal:testid=[data-testid="todo-item"s] >> nth=1 >> internal:role=textbox[nam
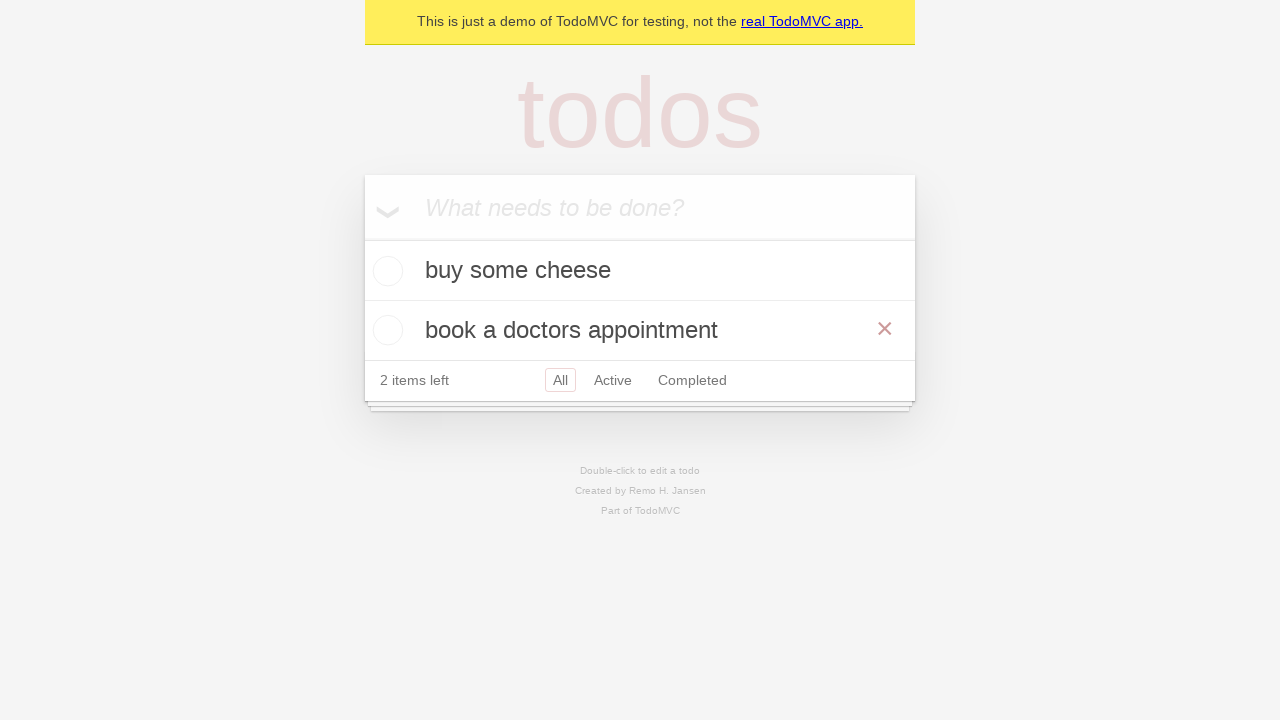

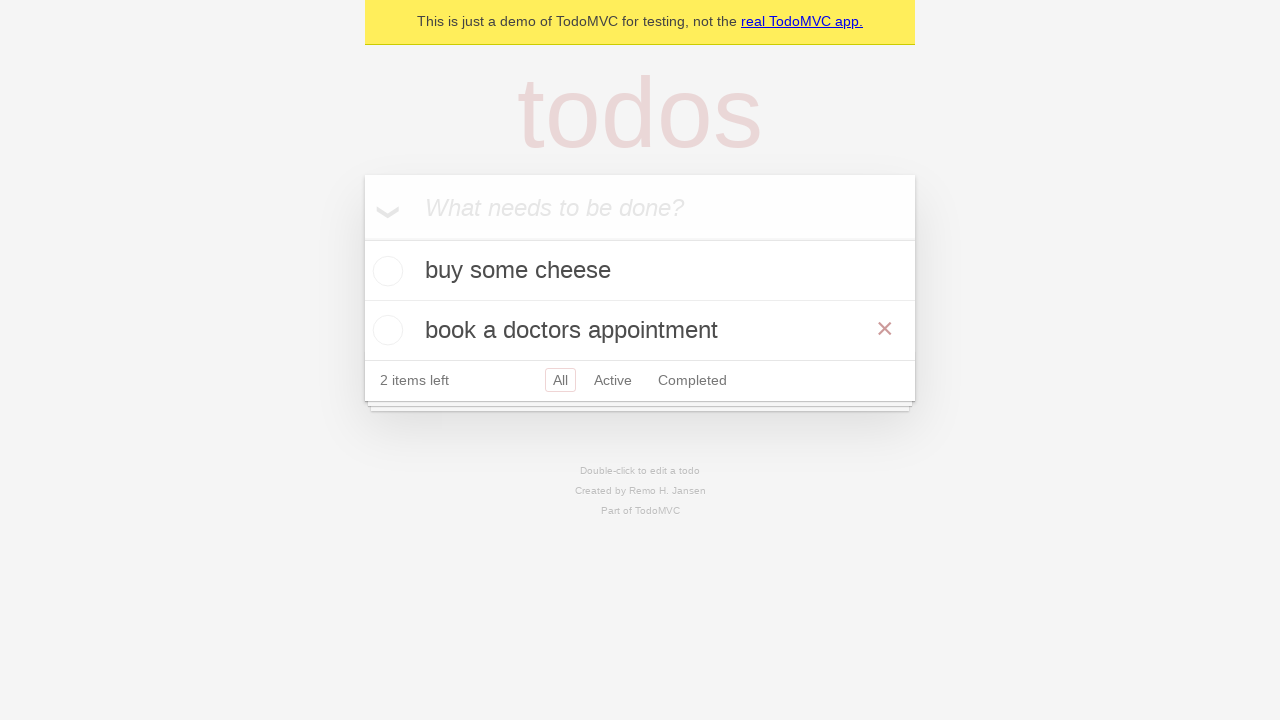